Navigates to a blank page using none page loading strategy in Firefox

Starting URL: https://www.selenium.dev/selenium/web/blank.html

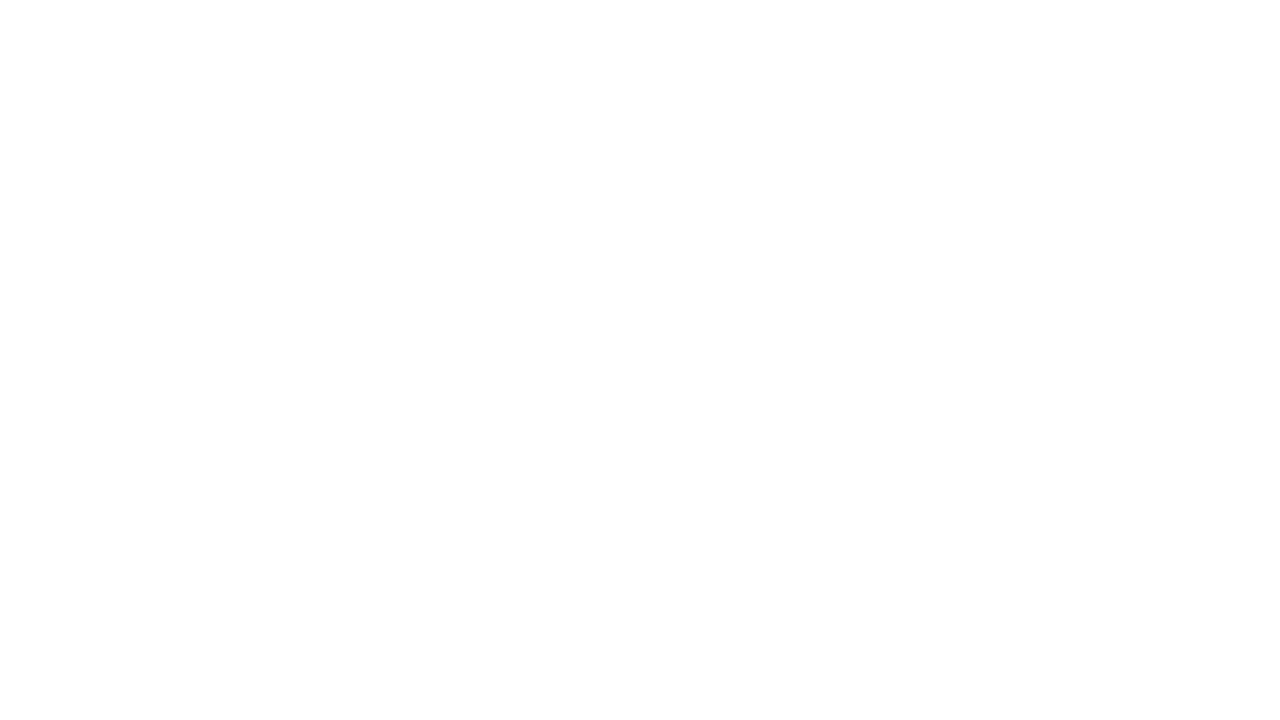

Navigated to blank page using none page loading strategy
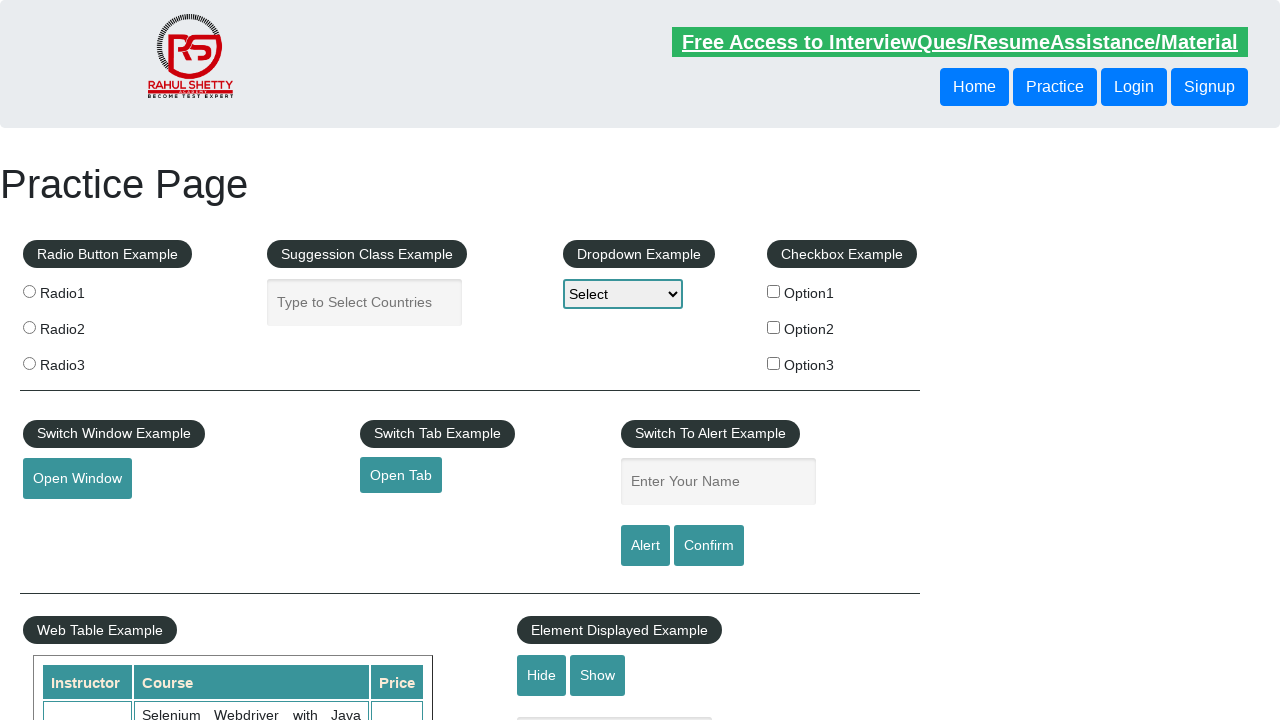

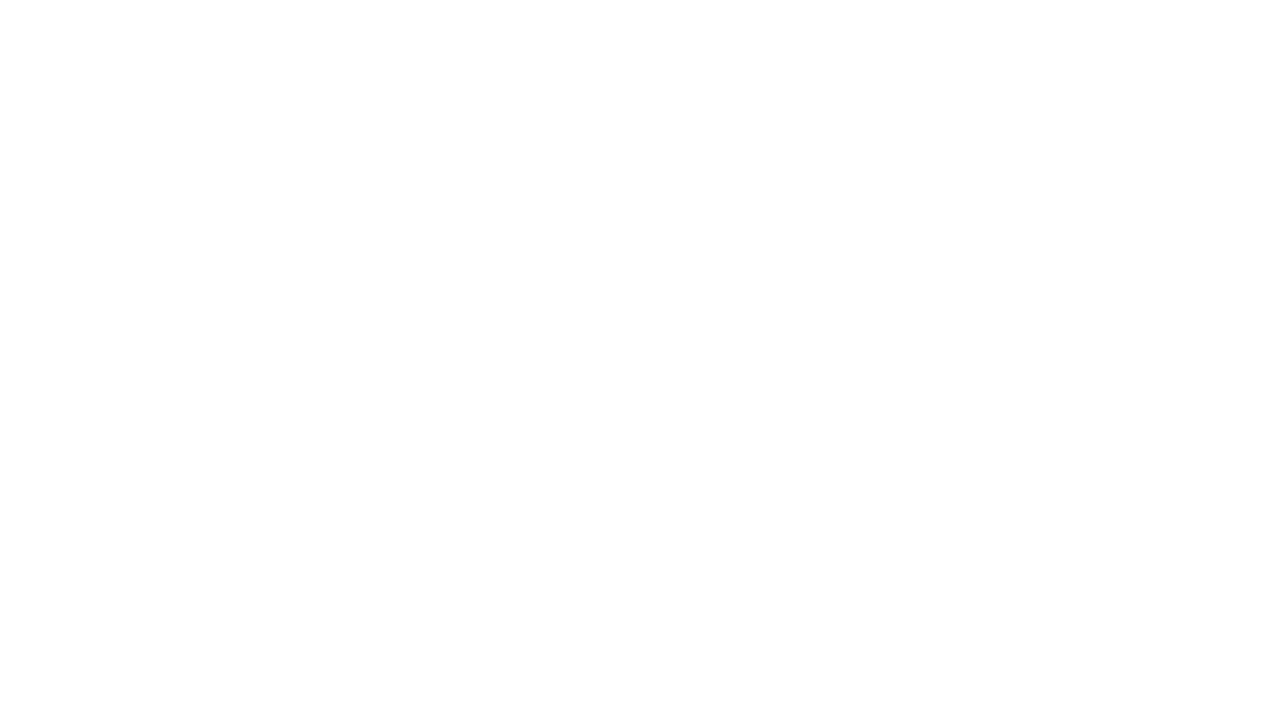